Tests JavaScript confirmation alert handling by clicking a button to trigger a confirmation dialog, accepting it, and verifying the result message displays correctly on the page.

Starting URL: http://the-internet.herokuapp.com/javascript_alerts

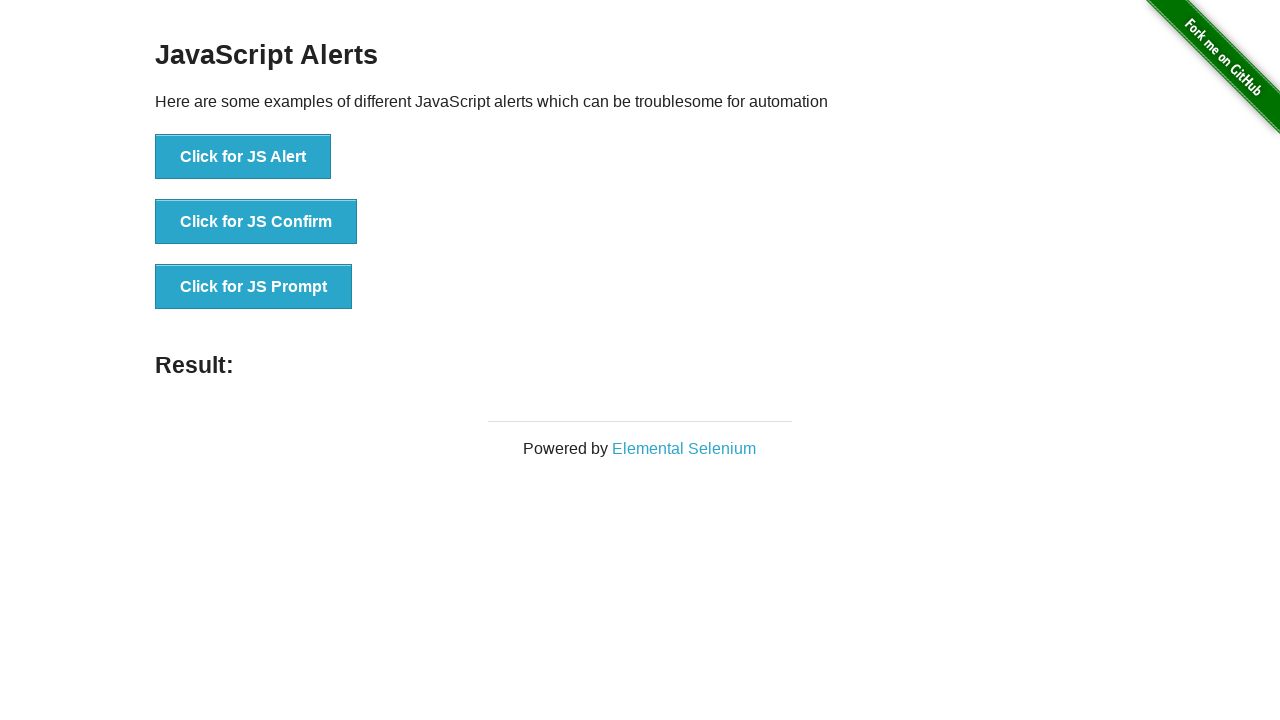

Set up dialog handler to accept confirmation alerts
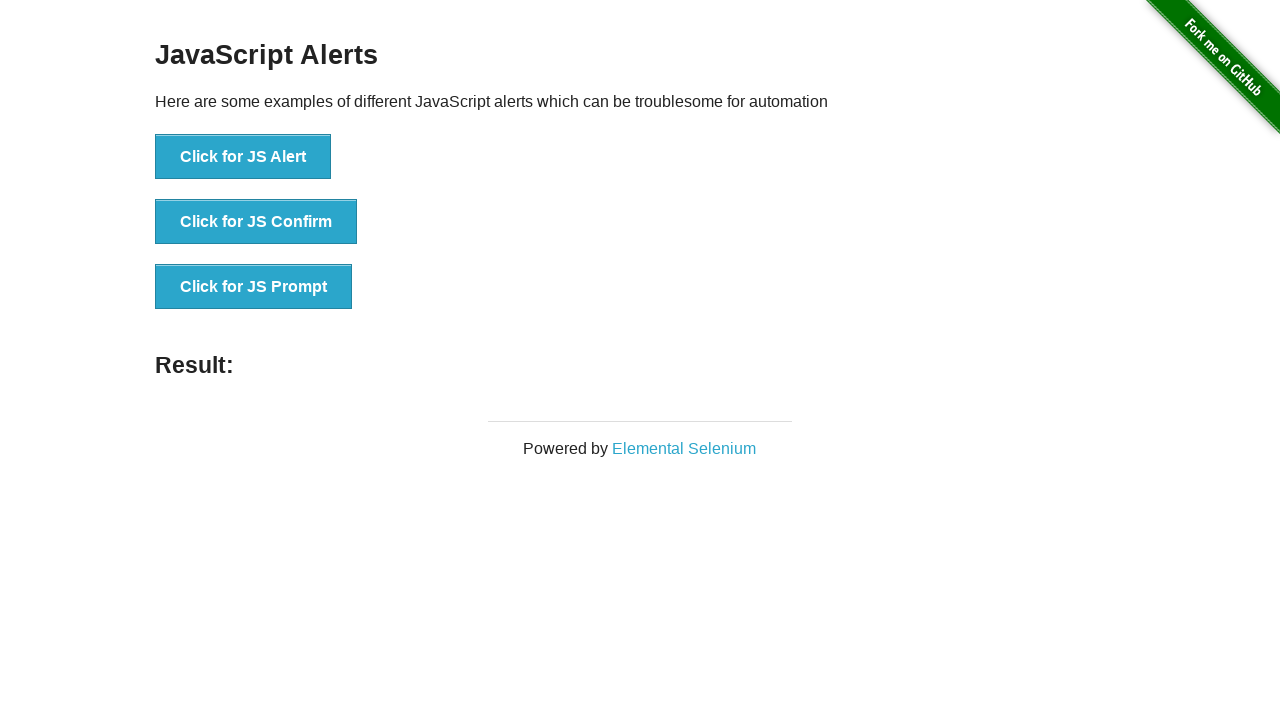

Clicked the second button to trigger confirmation dialog at (256, 222) on button >> nth=1
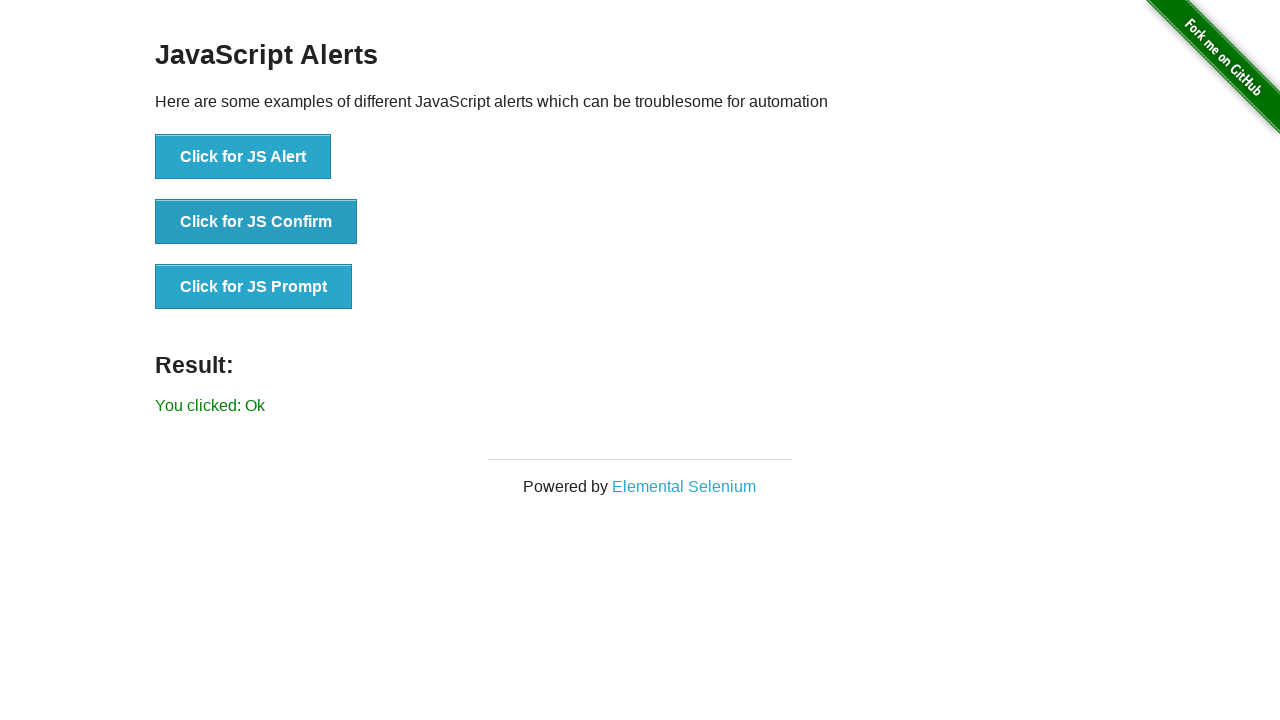

Result message element loaded on page
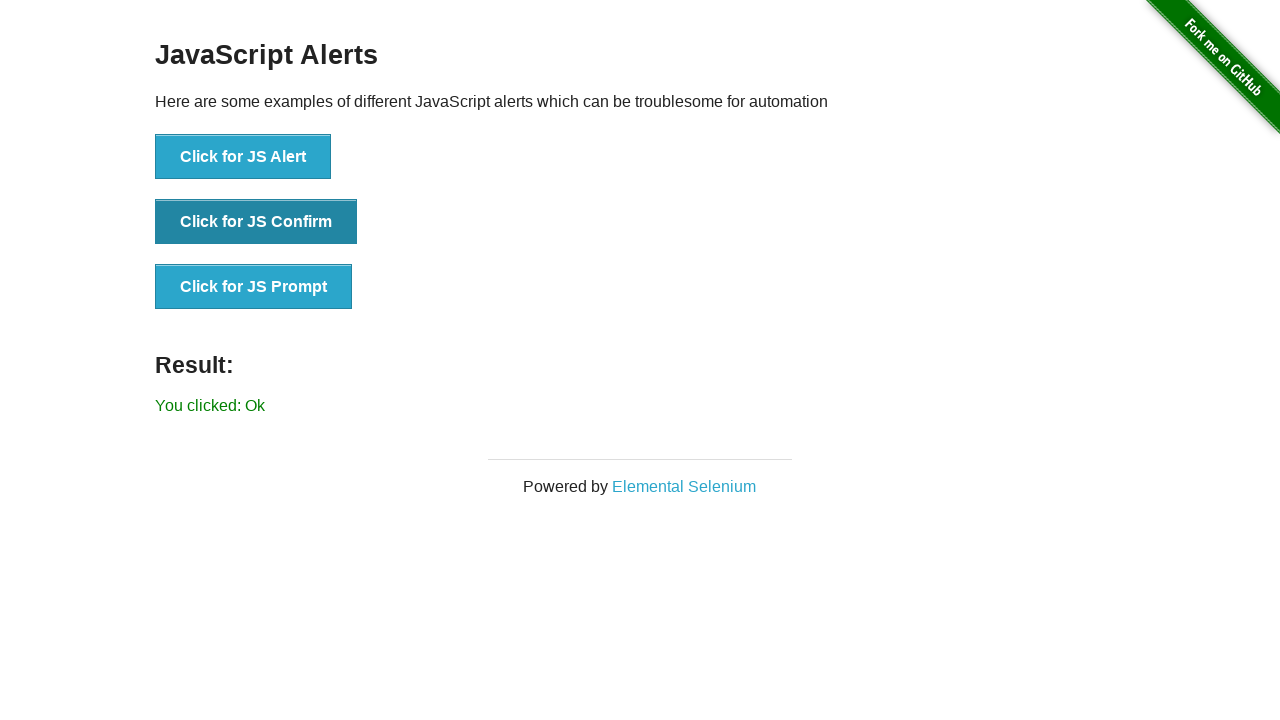

Retrieved result text: 'You clicked: Ok'
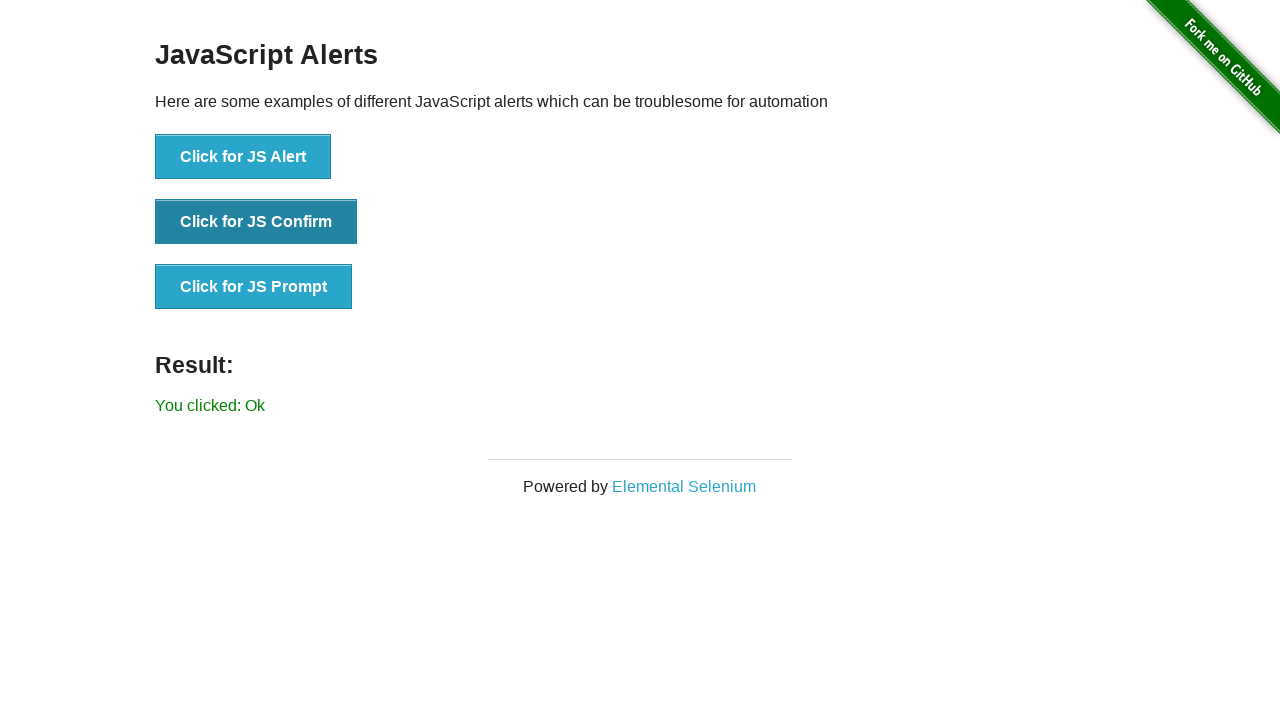

Verified result text matches expected value 'You clicked: Ok'
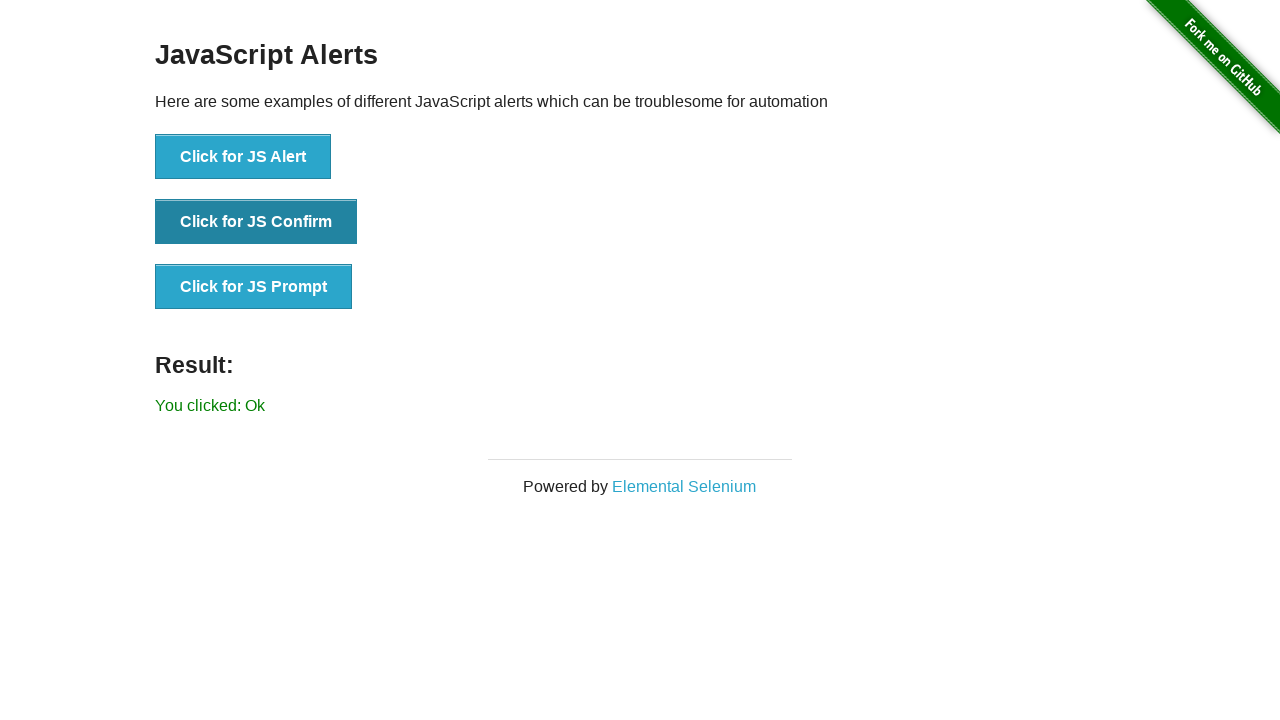

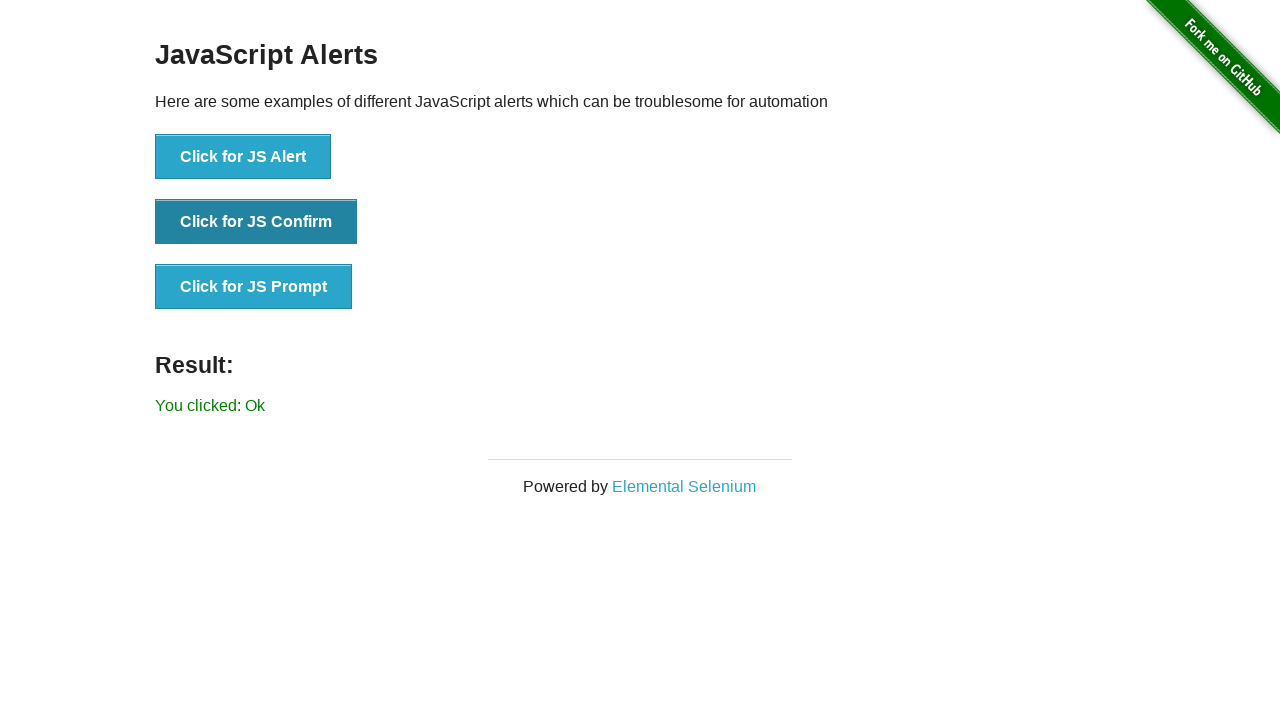